Clicks on the Web form link and verifies navigation to the web form page with correct URL and title

Starting URL: https://bonigarcia.dev/selenium-webdriver-java/

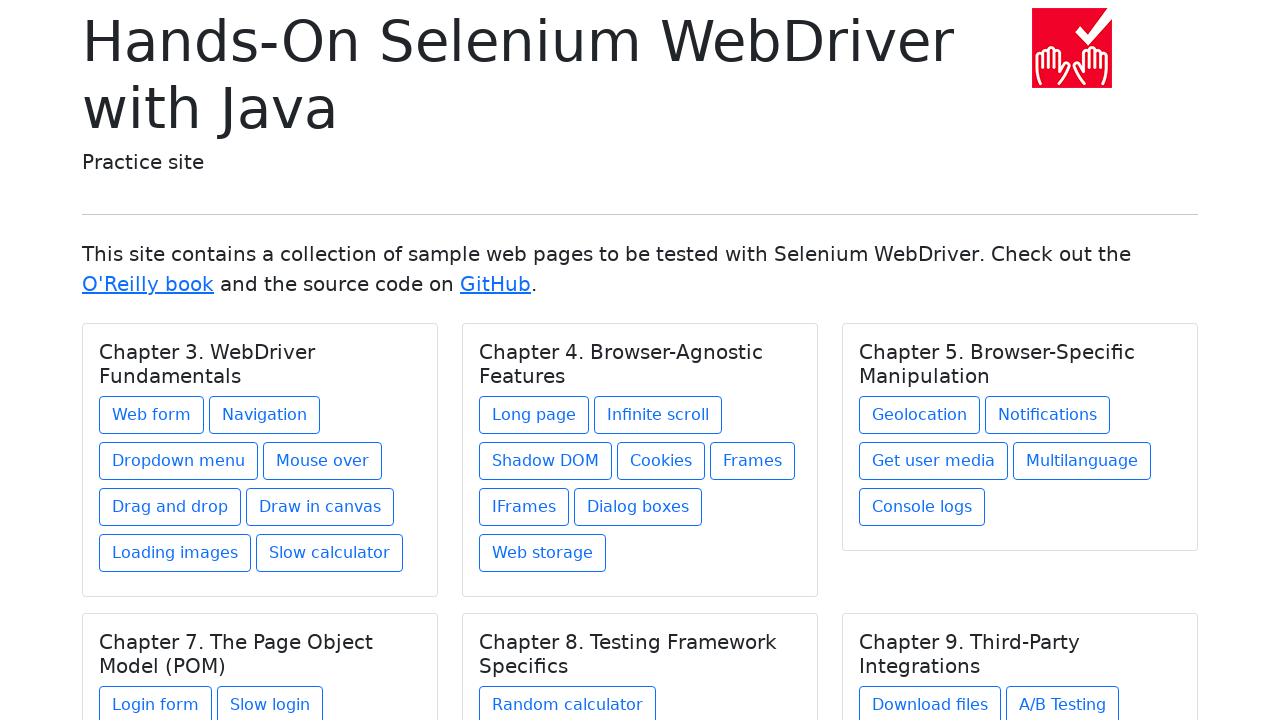

Clicked on the Web form link under Chapter 3 at (152, 415) on xpath=//h5[text() = 'Chapter 3. WebDriver Fundamentals']/../a[contains(@href, 'w
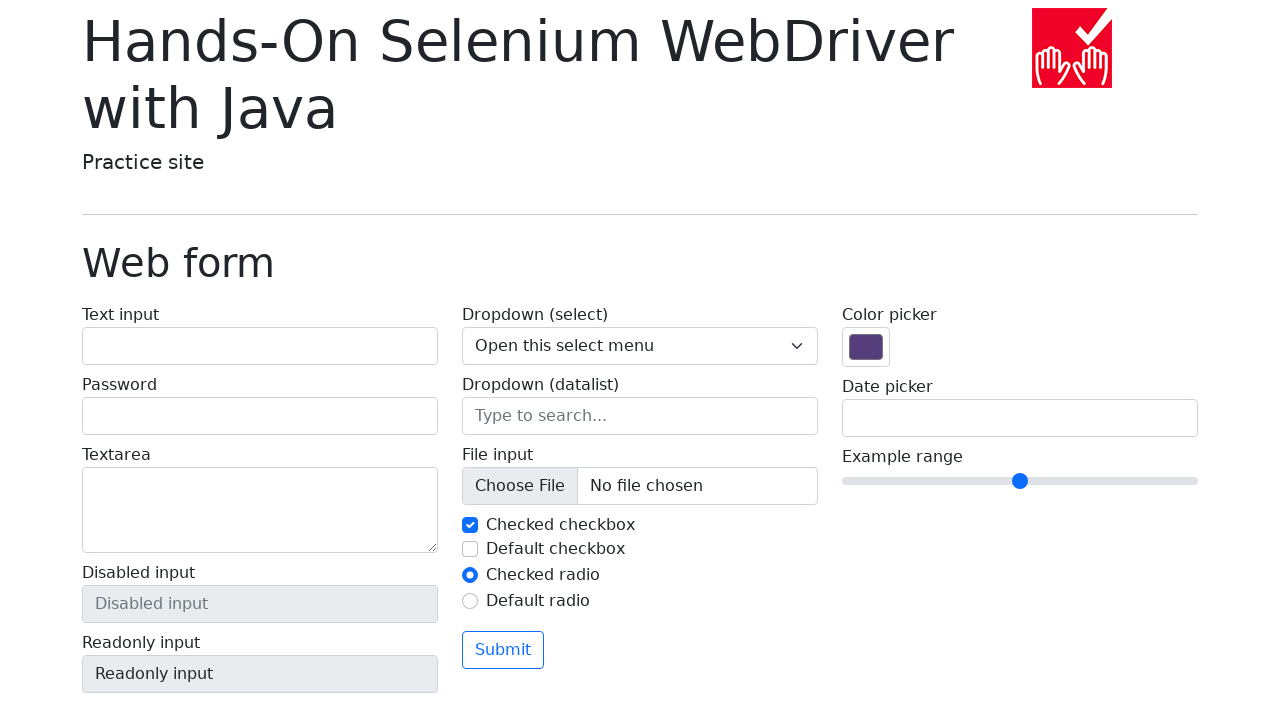

Navigated to web-form.html page
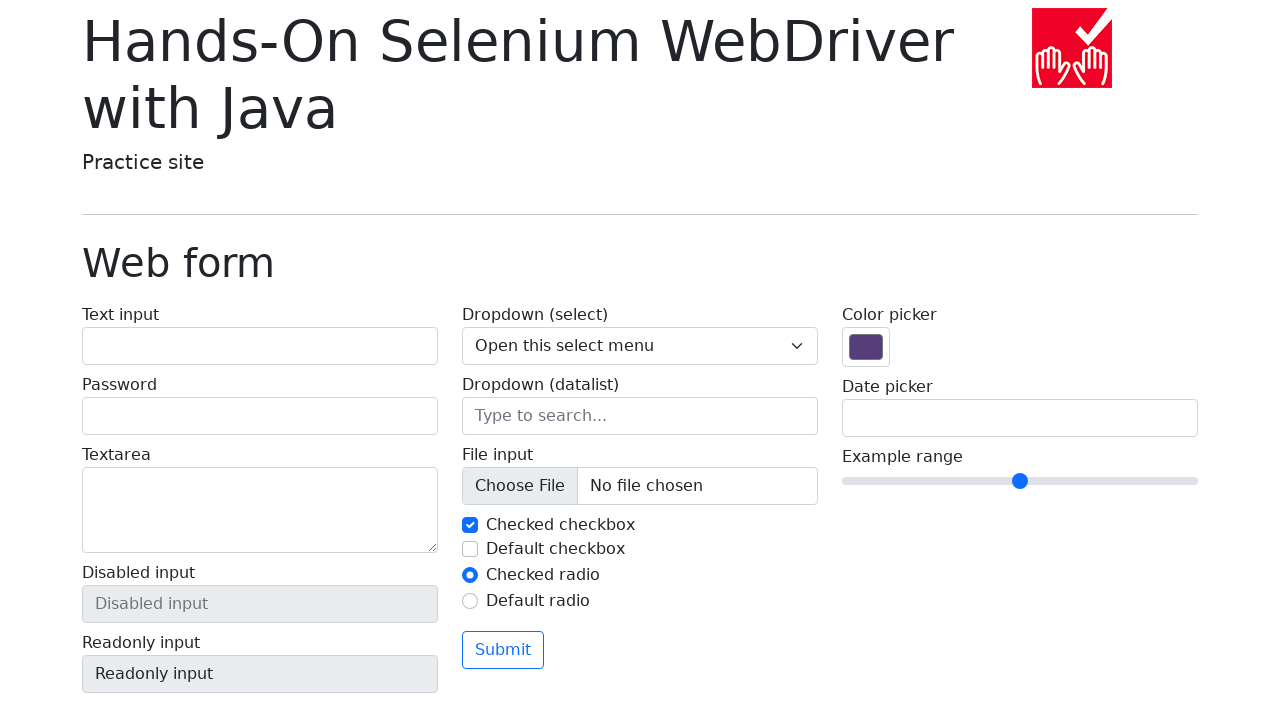

Located the page title element
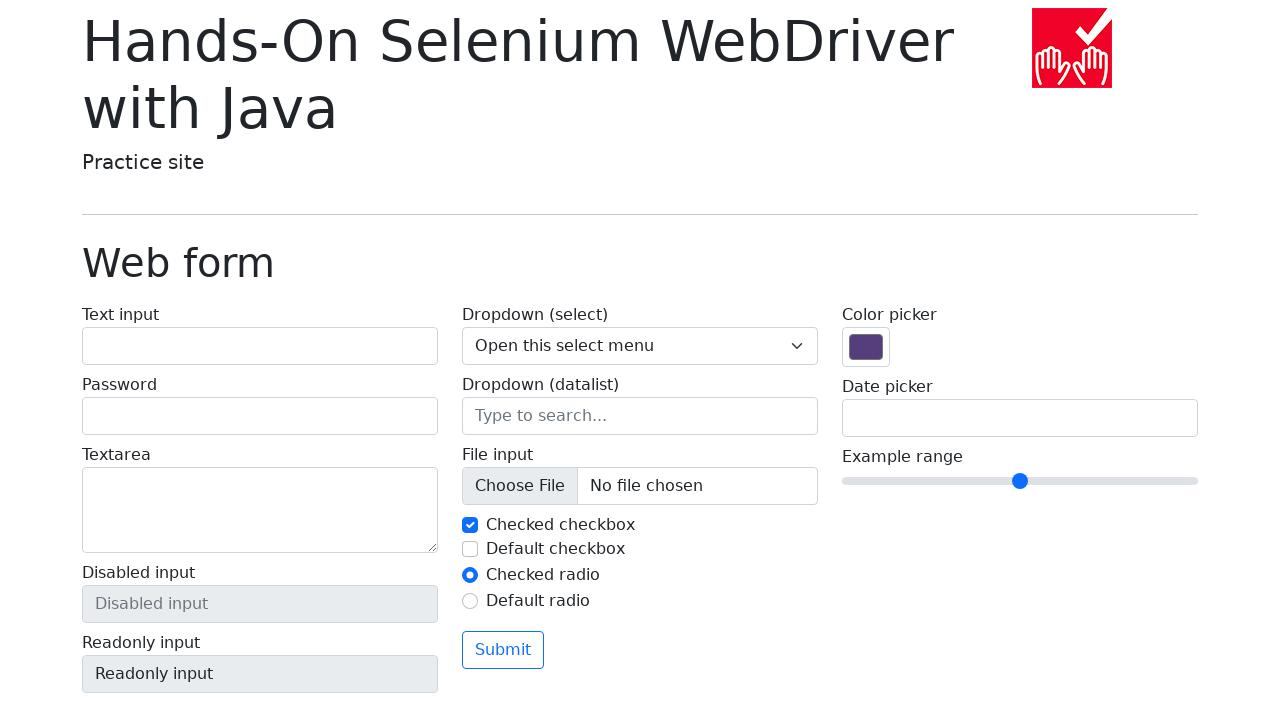

Verified page title is 'Web form'
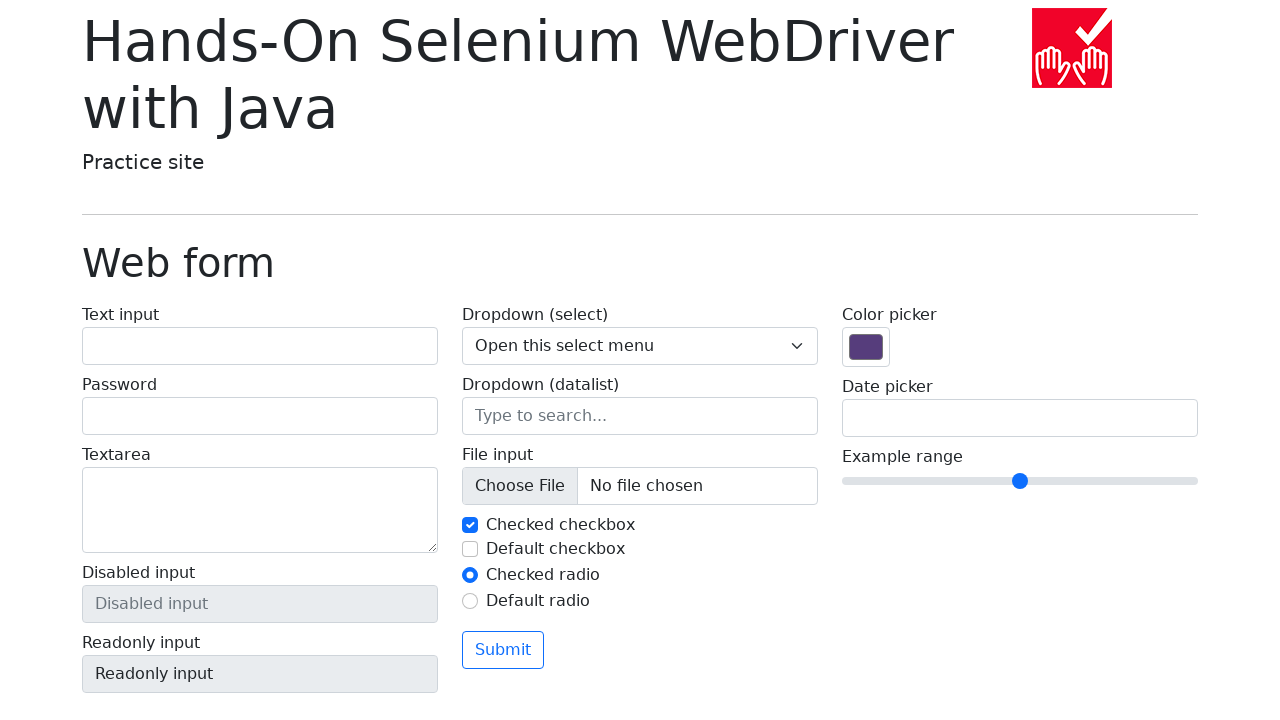

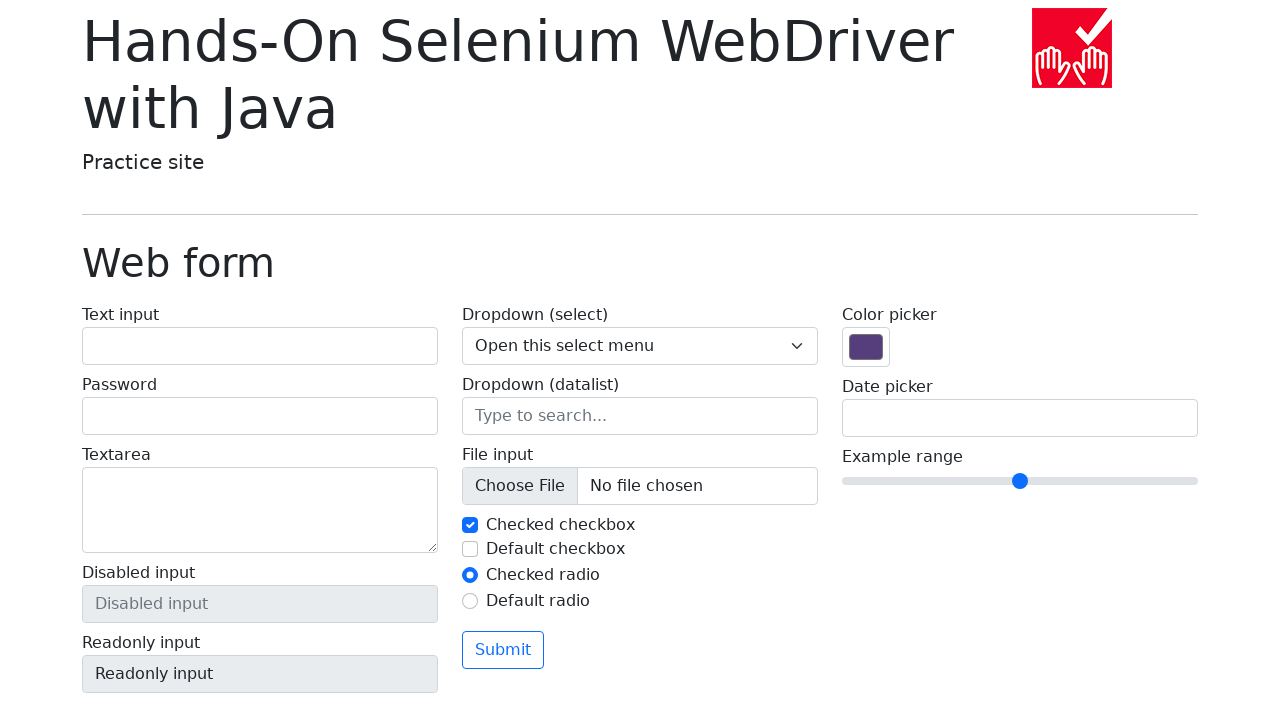